Tests entering a maximum price filter value

Starting URL: https://www.olx.ua/list/

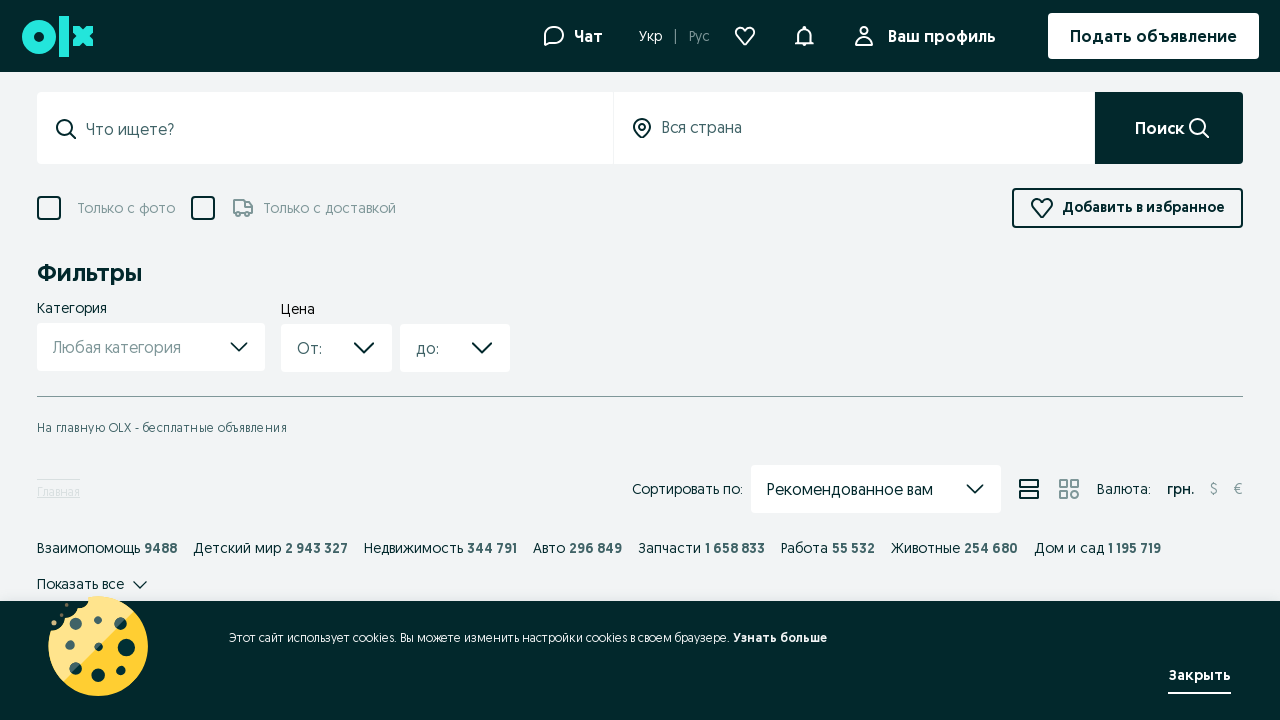

Entered maximum price value of 1000 in the price filter field on input[data-testid='range-to-input']
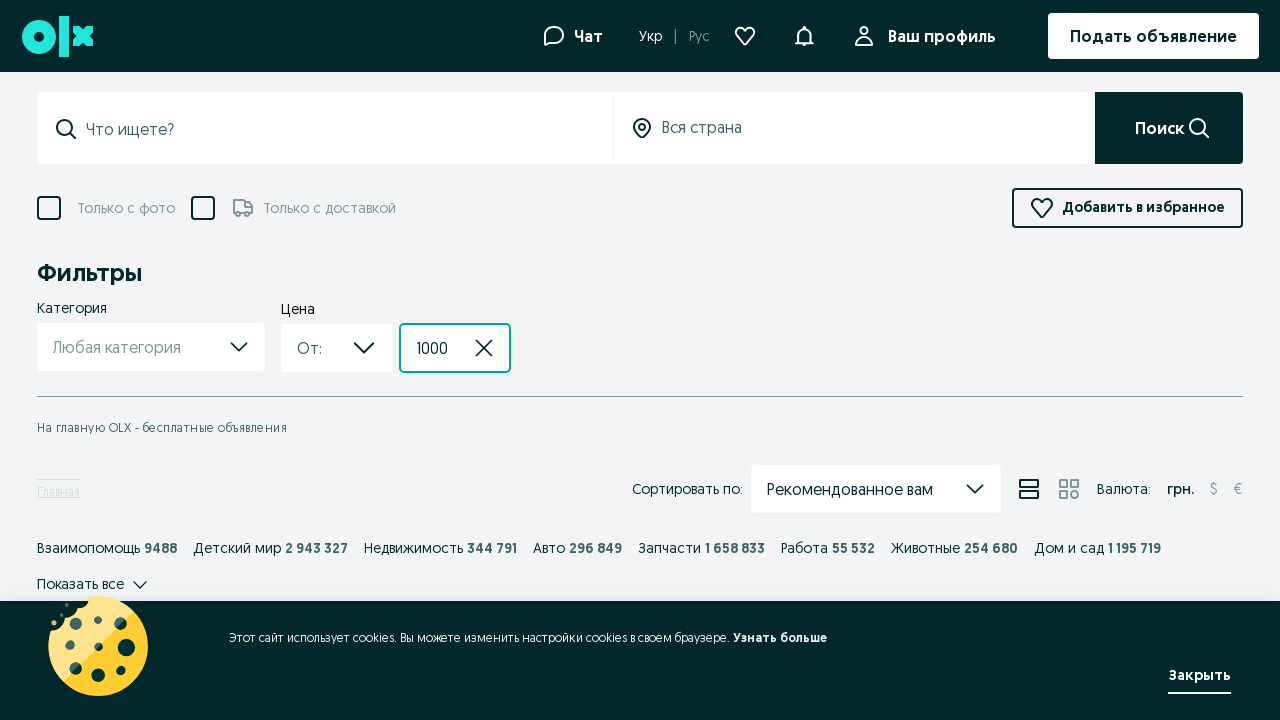

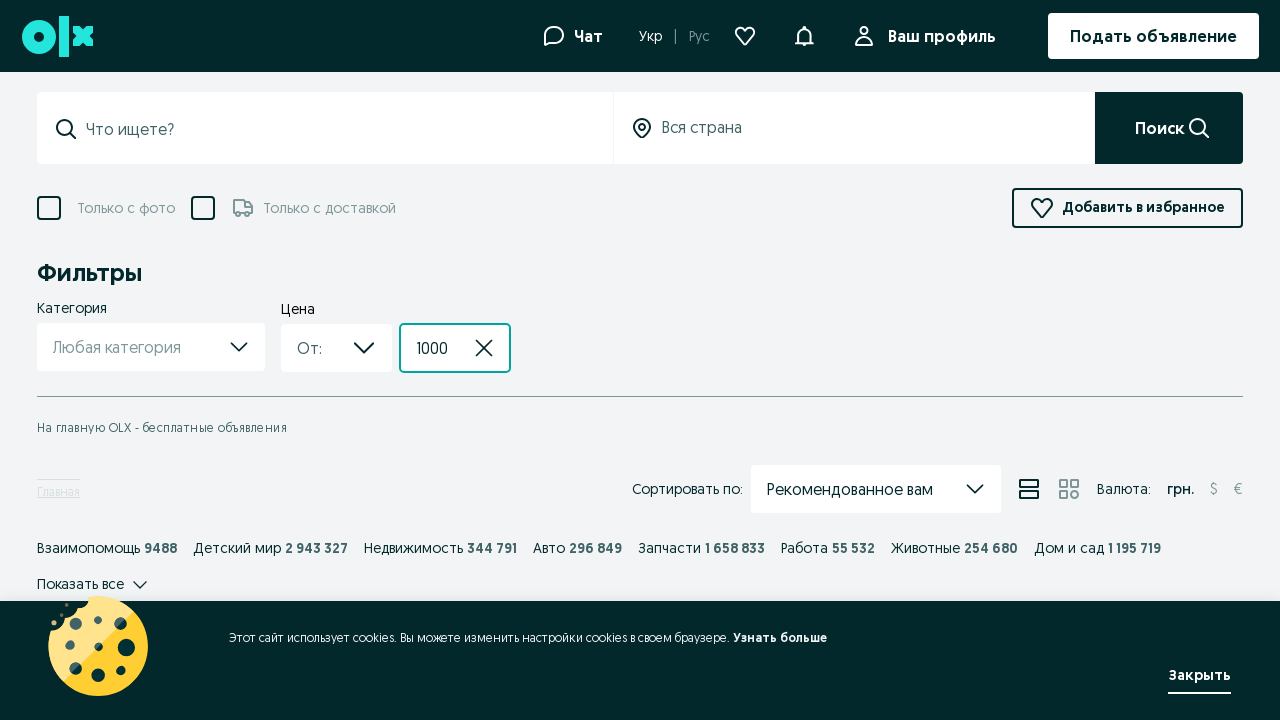